Navigates to a sortable data tables page and extracts table data from the first table

Starting URL: https://the-internet.herokuapp.com/

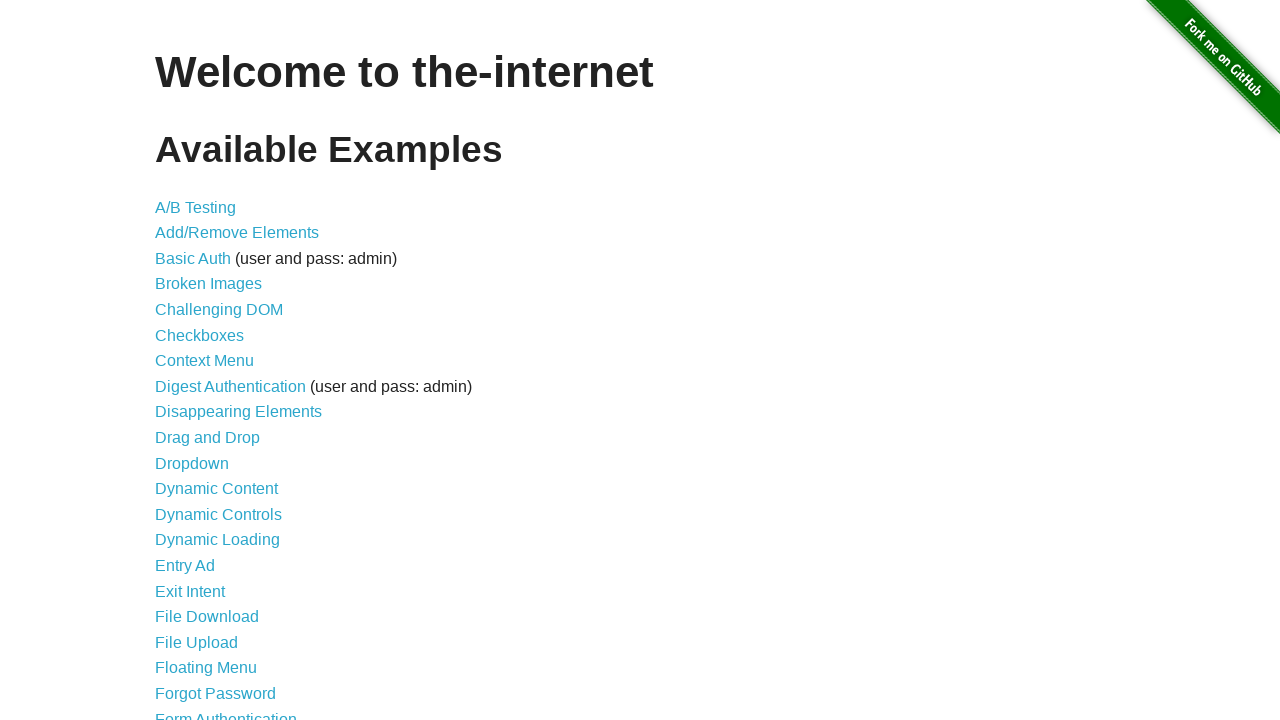

Clicked on Sortable Data Tables link at (230, 574) on text="Sortable Data Tables"
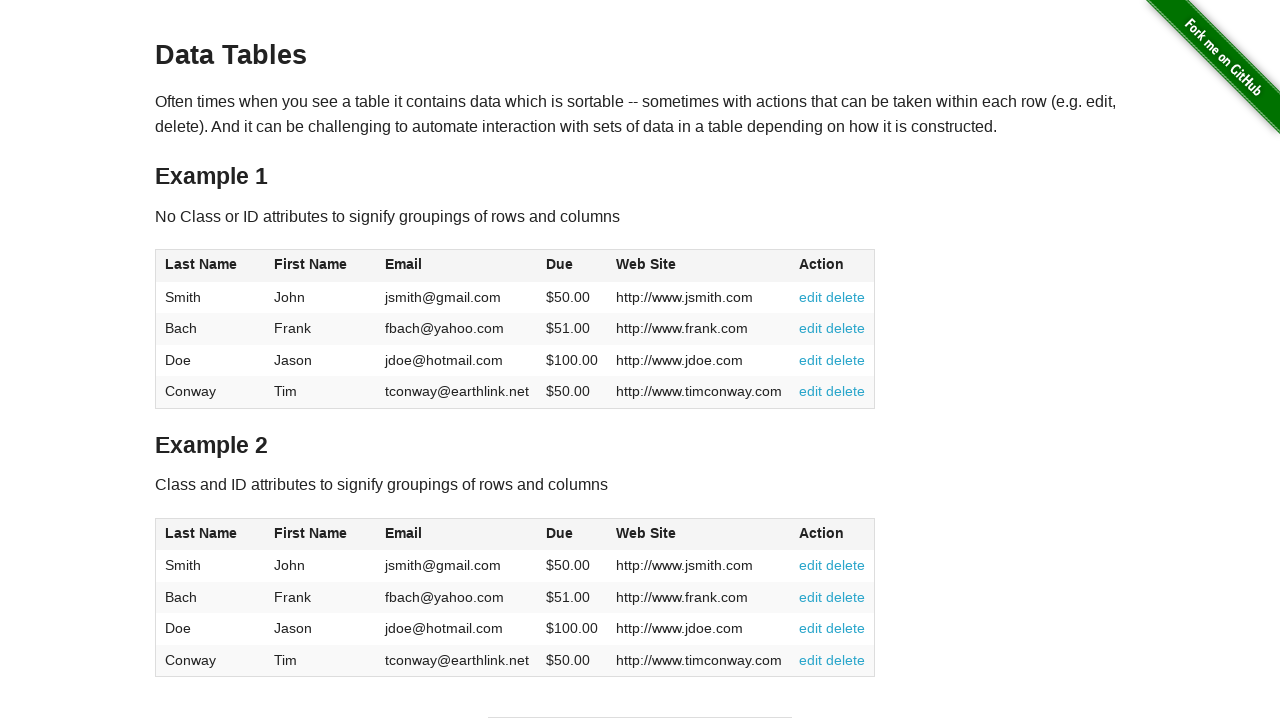

Waited for table1 to be visible
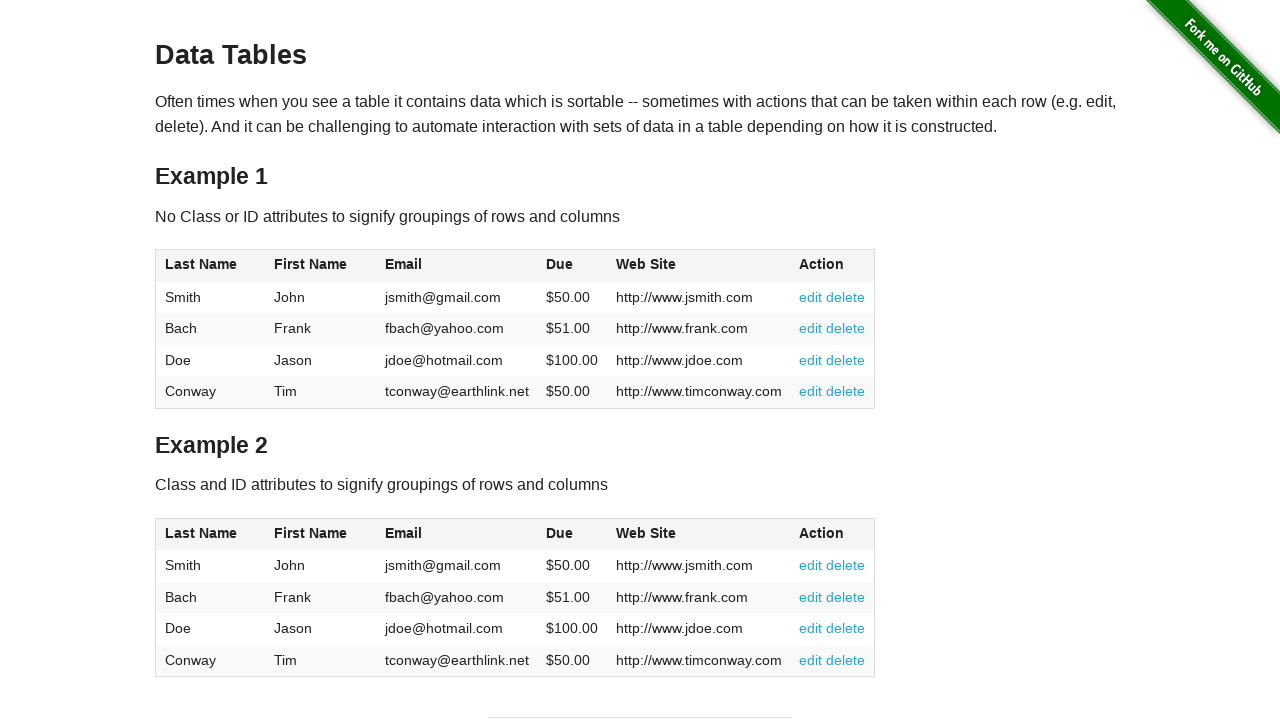

Verified table header column 1 is present
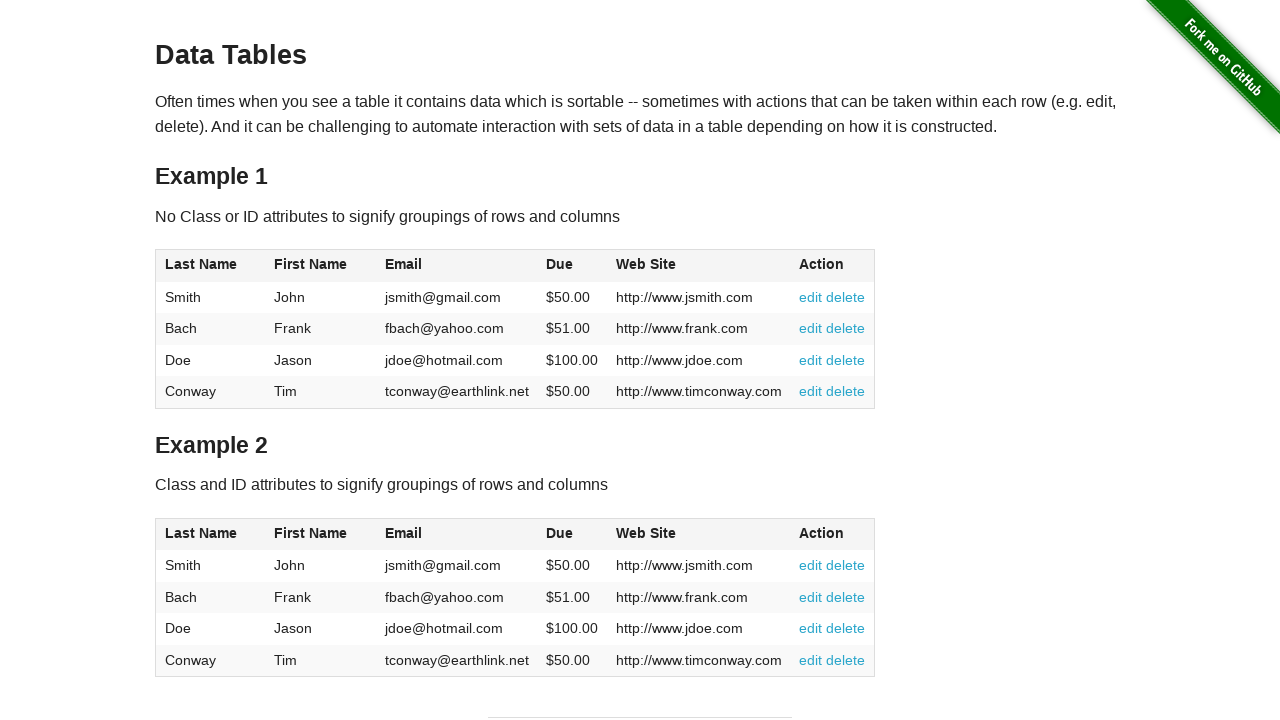

Verified table header column 2 is present
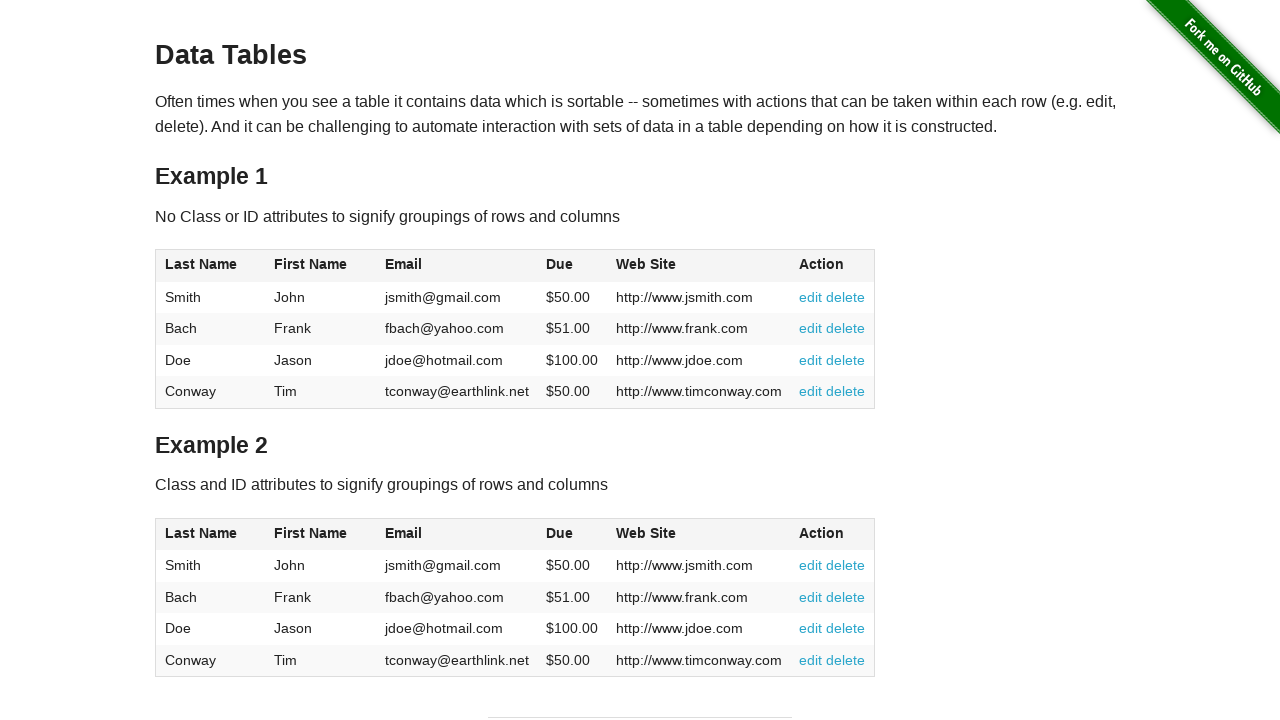

Verified table header column 3 is present
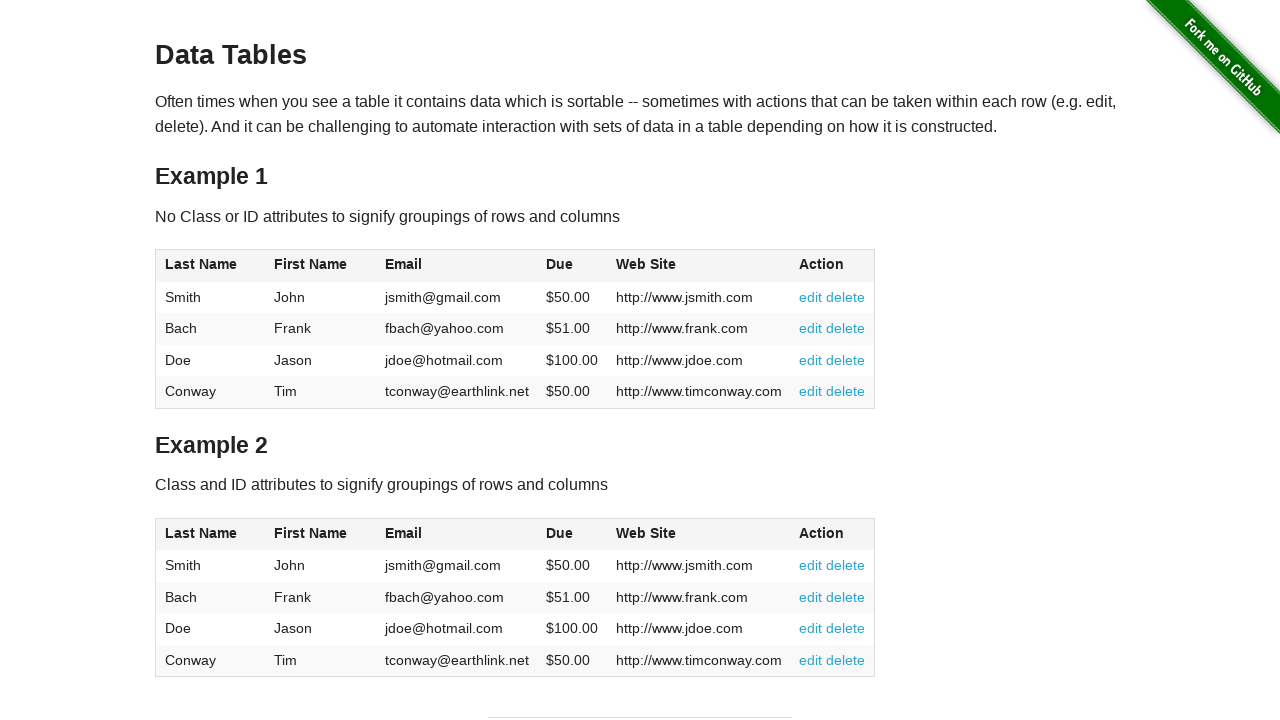

Verified table header column 4 is present
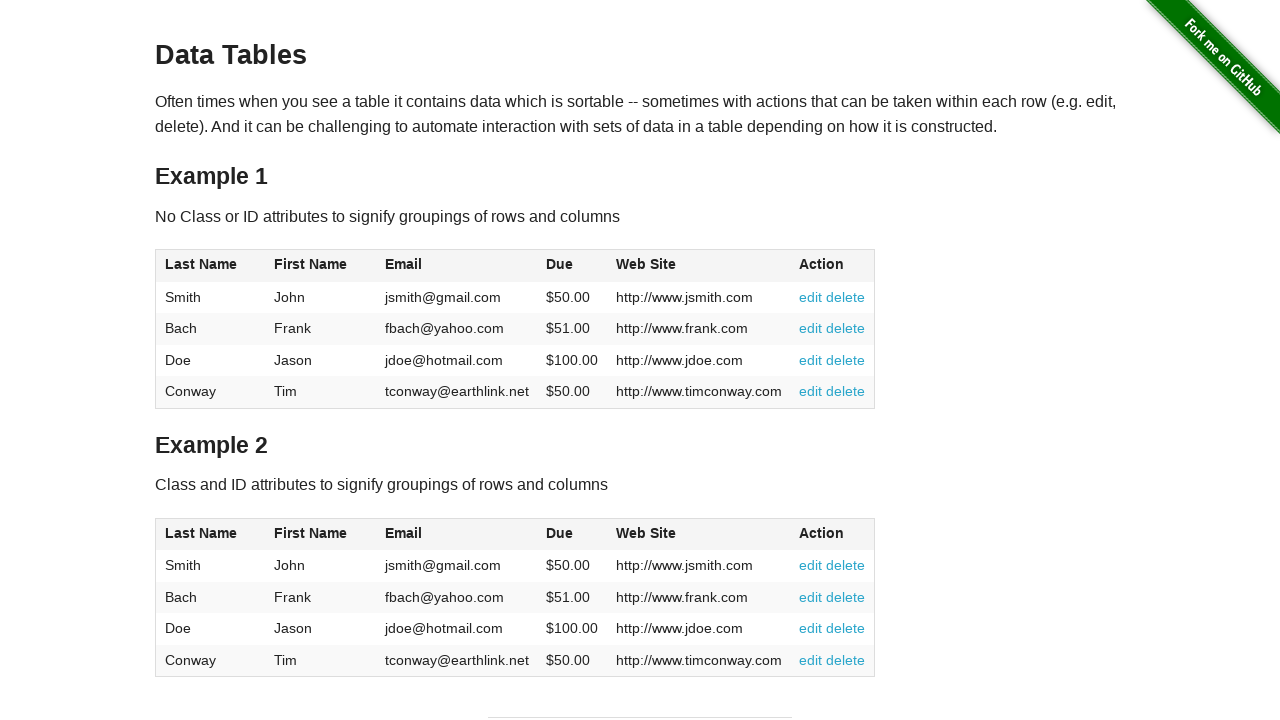

Verified table header column 5 is present
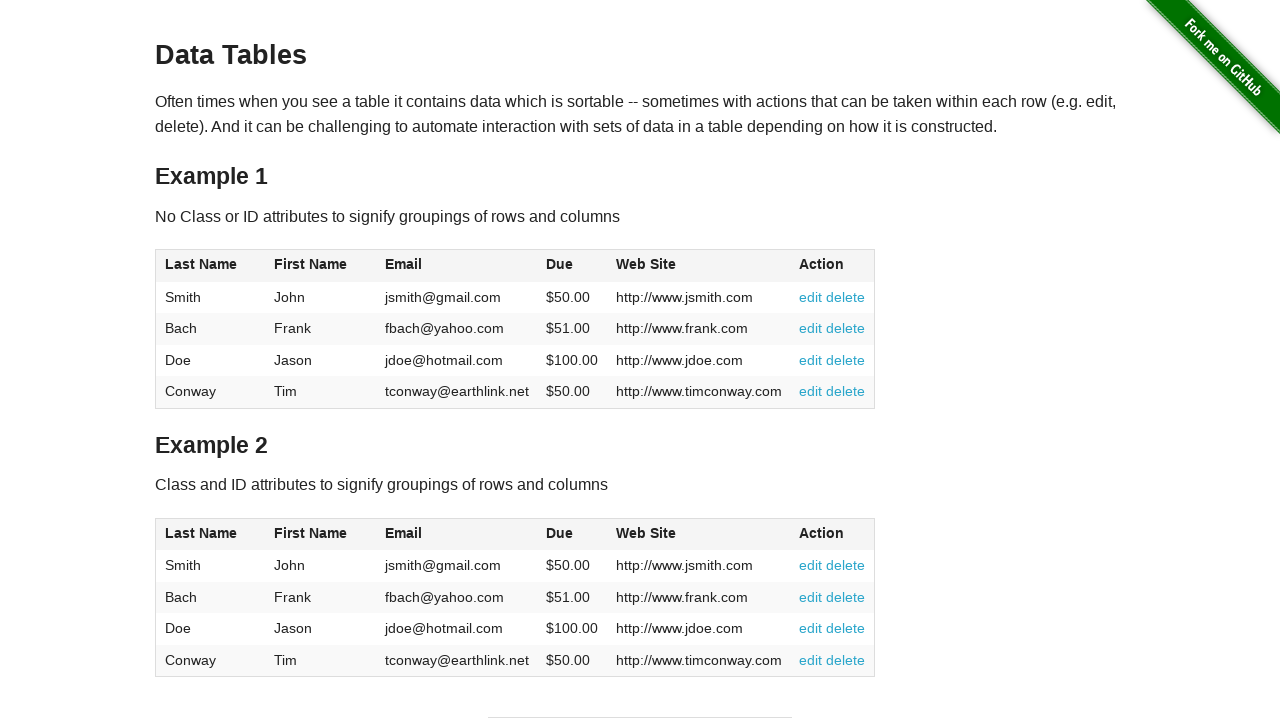

Verified table row 1 column 1 is present
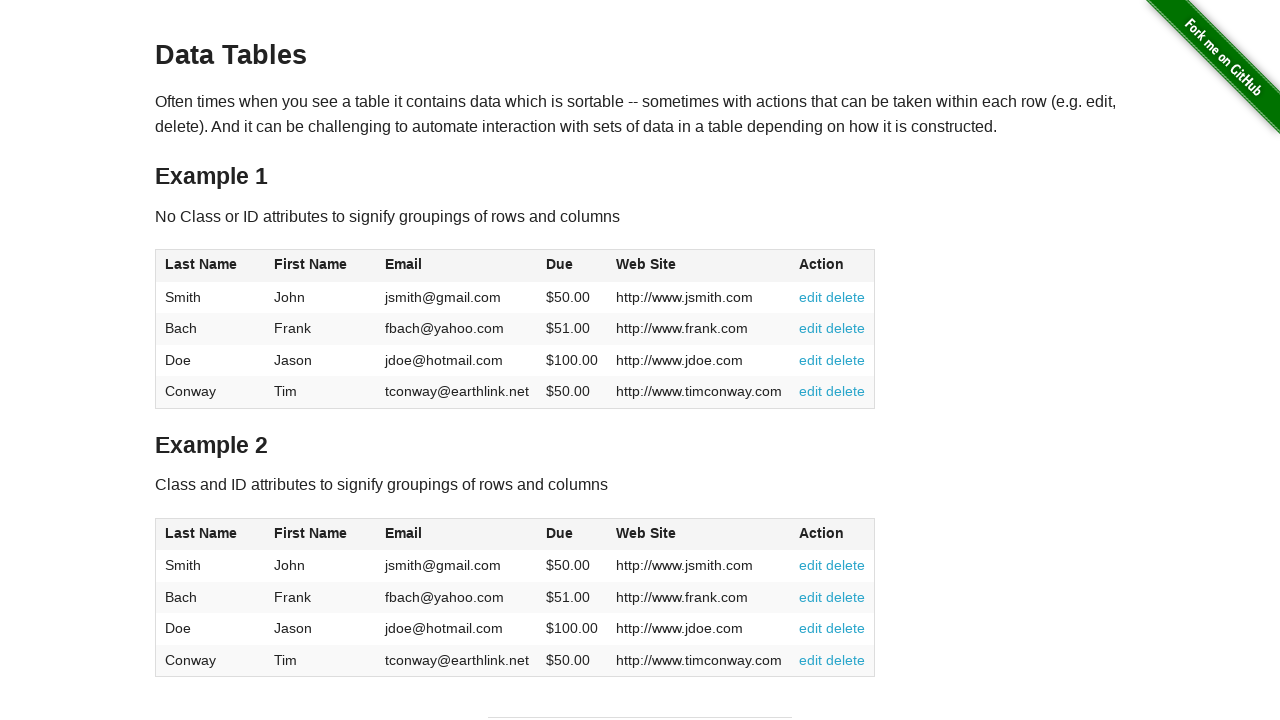

Verified table row 1 column 2 is present
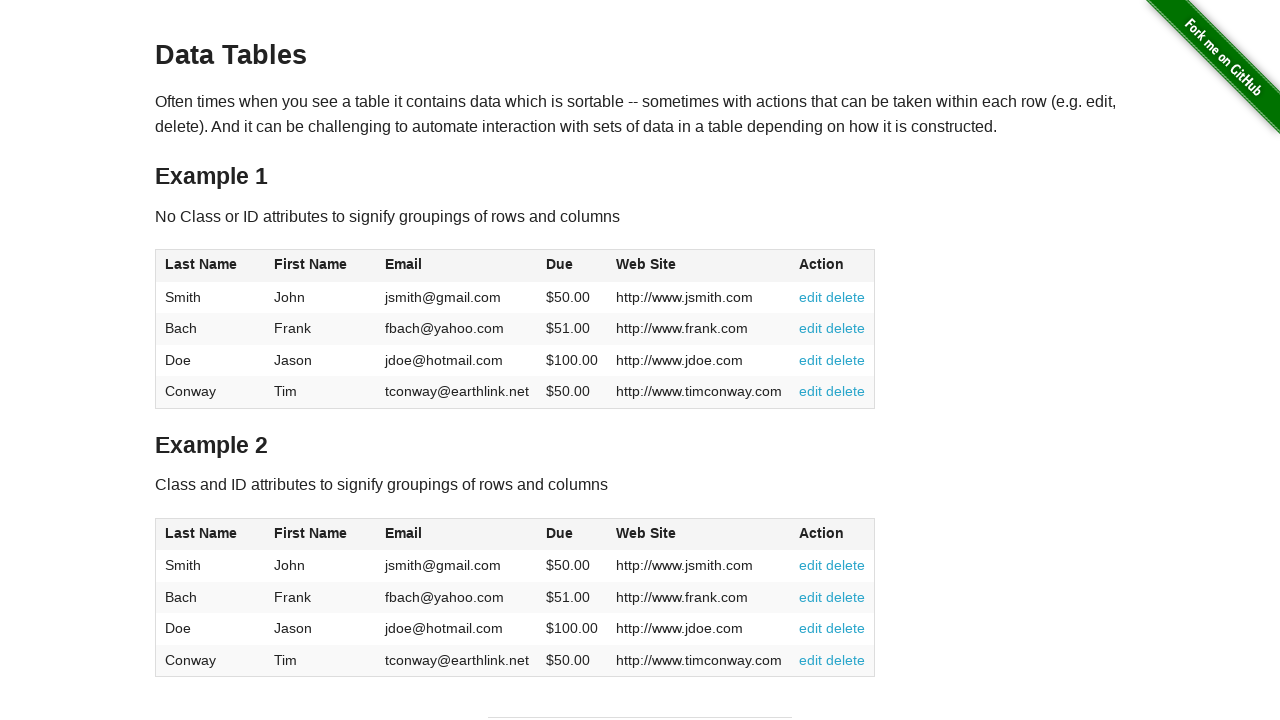

Verified table row 1 column 3 is present
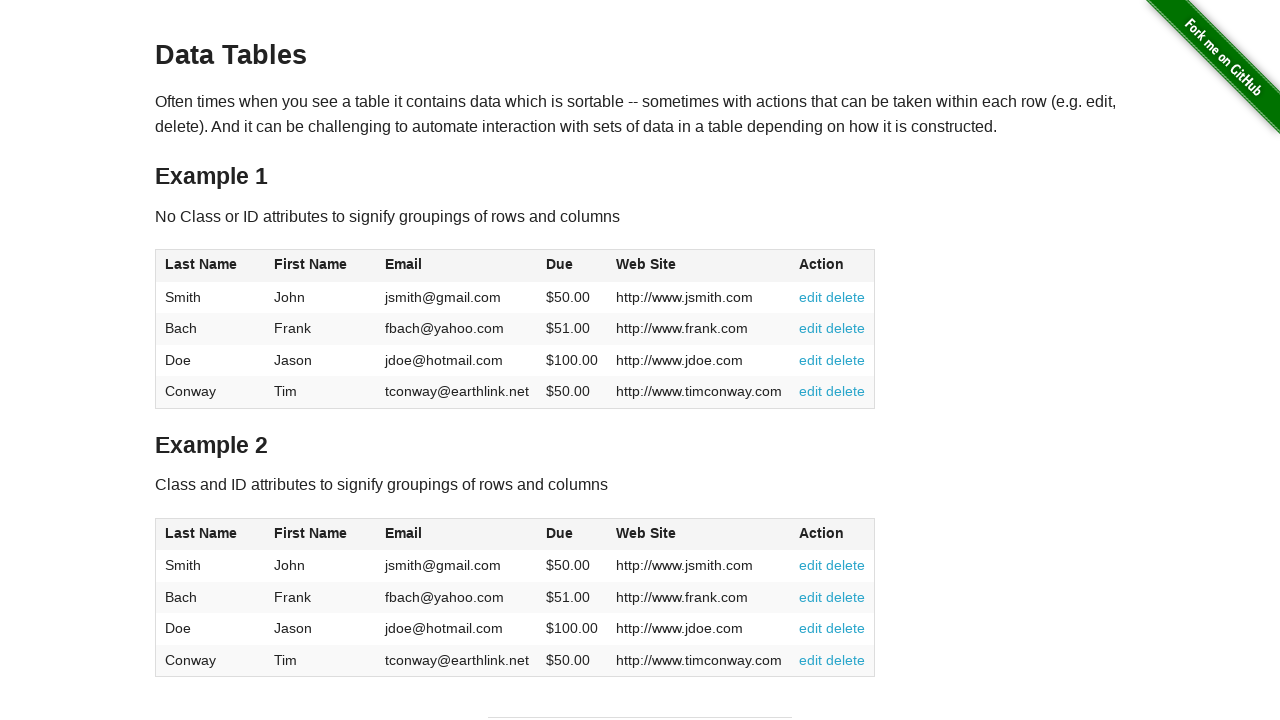

Verified table row 1 column 4 is present
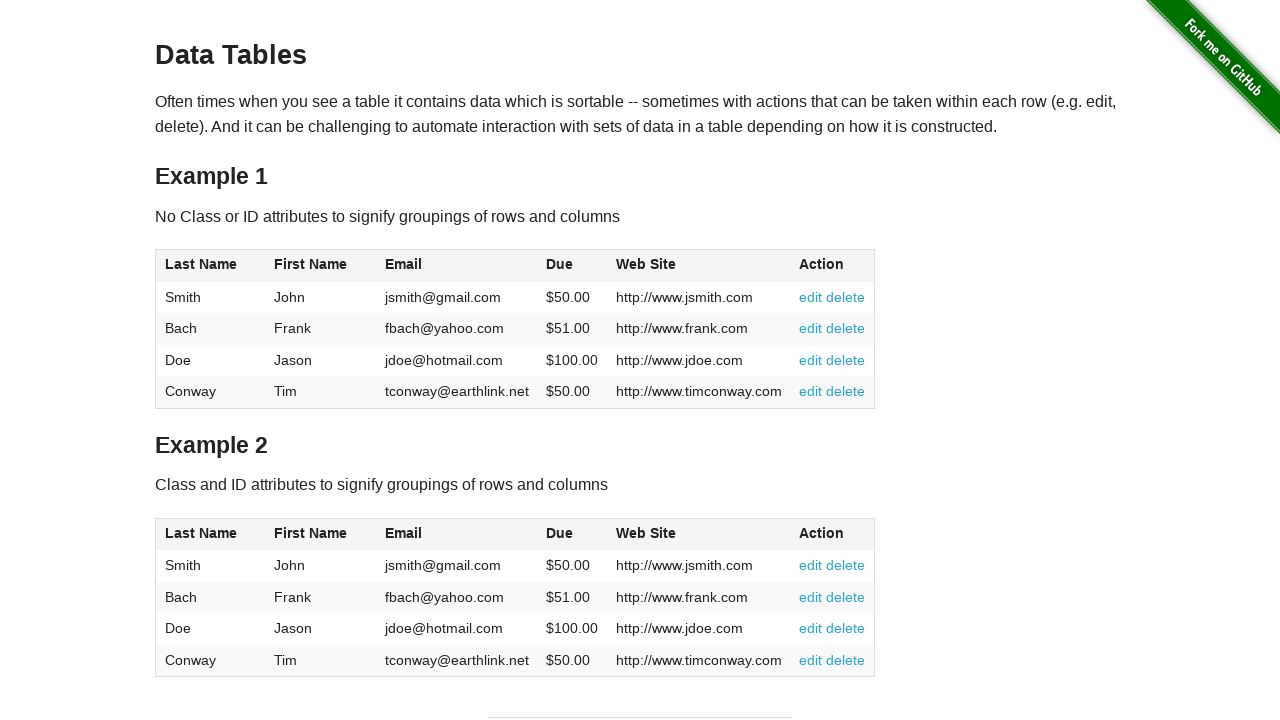

Verified table row 1 column 5 is present
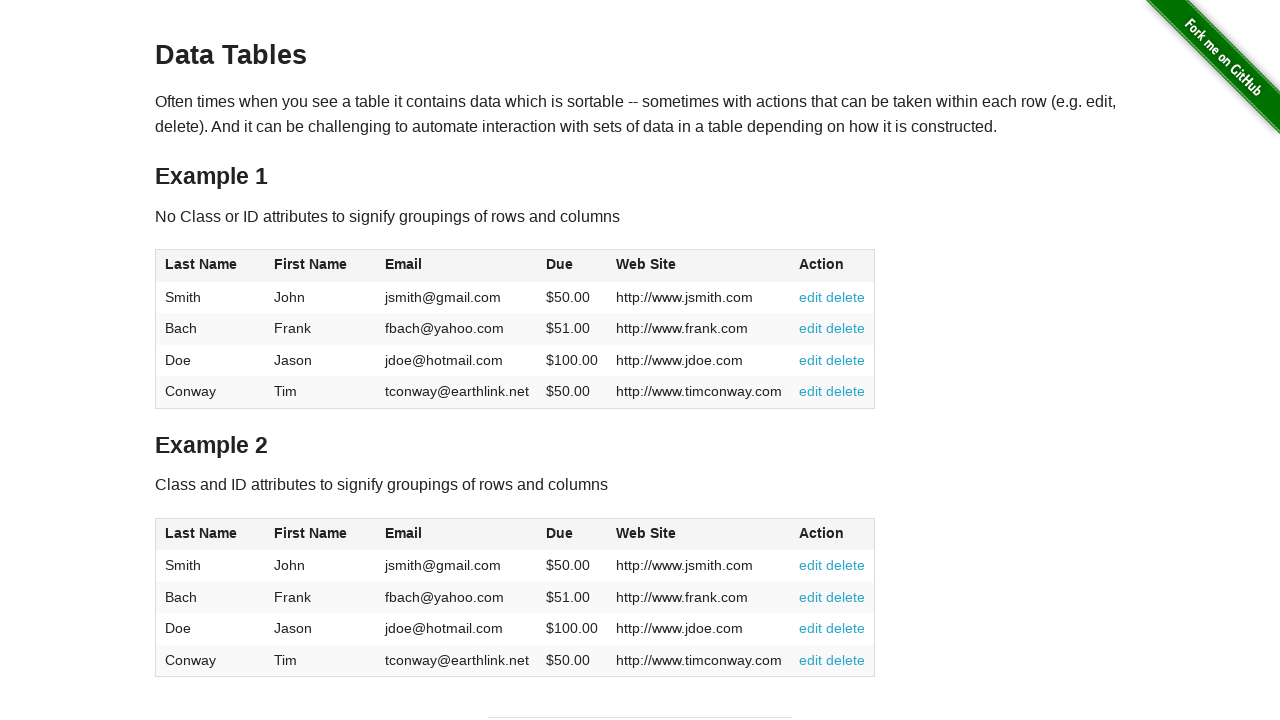

Verified table row 2 column 1 is present
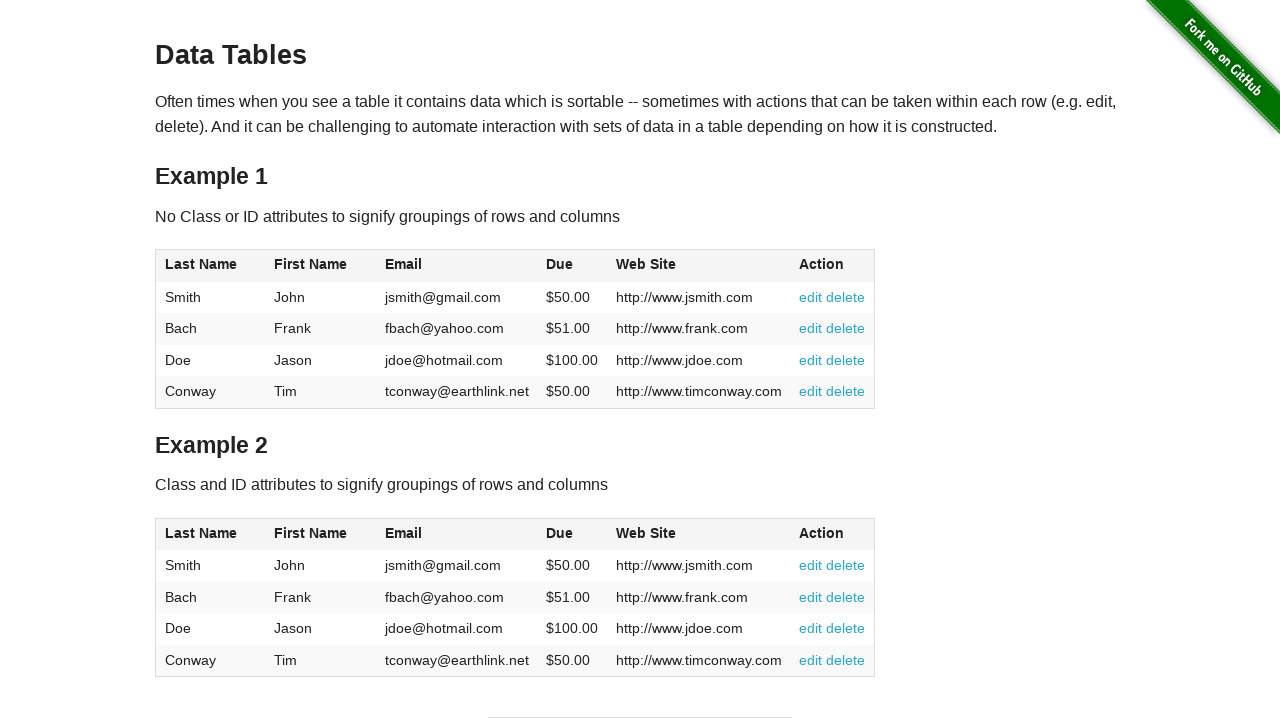

Verified table row 2 column 2 is present
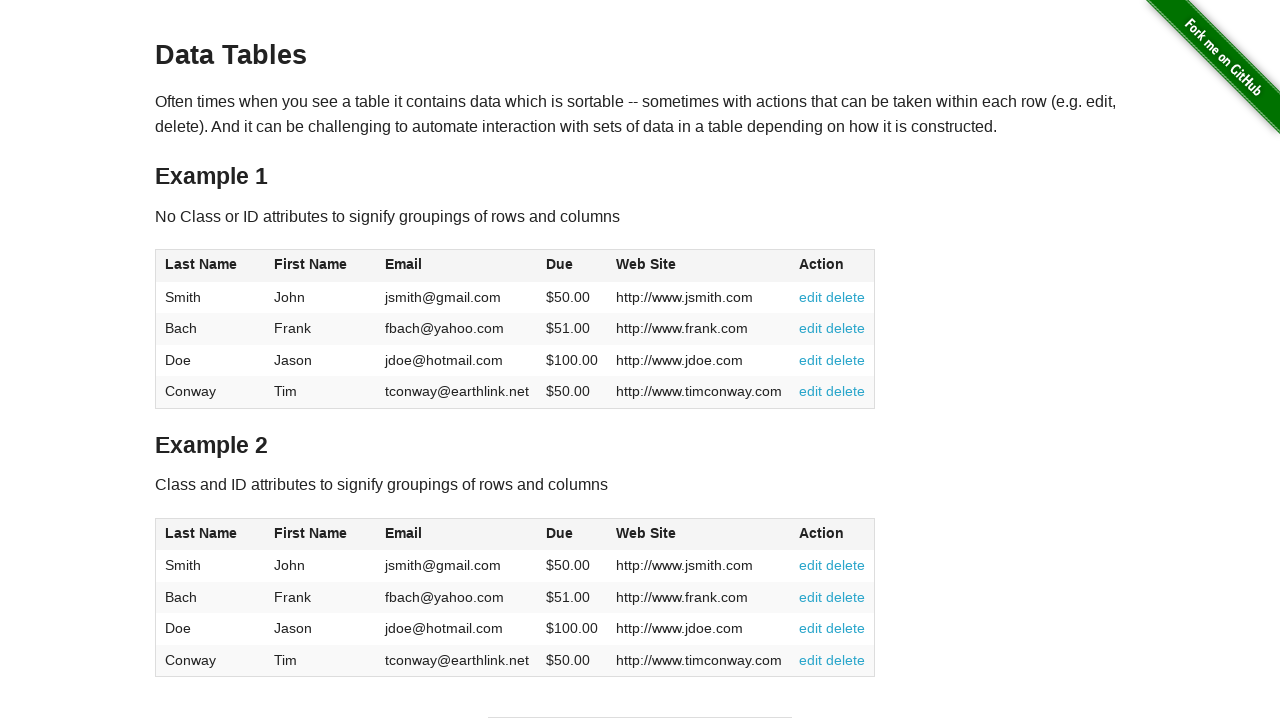

Verified table row 2 column 3 is present
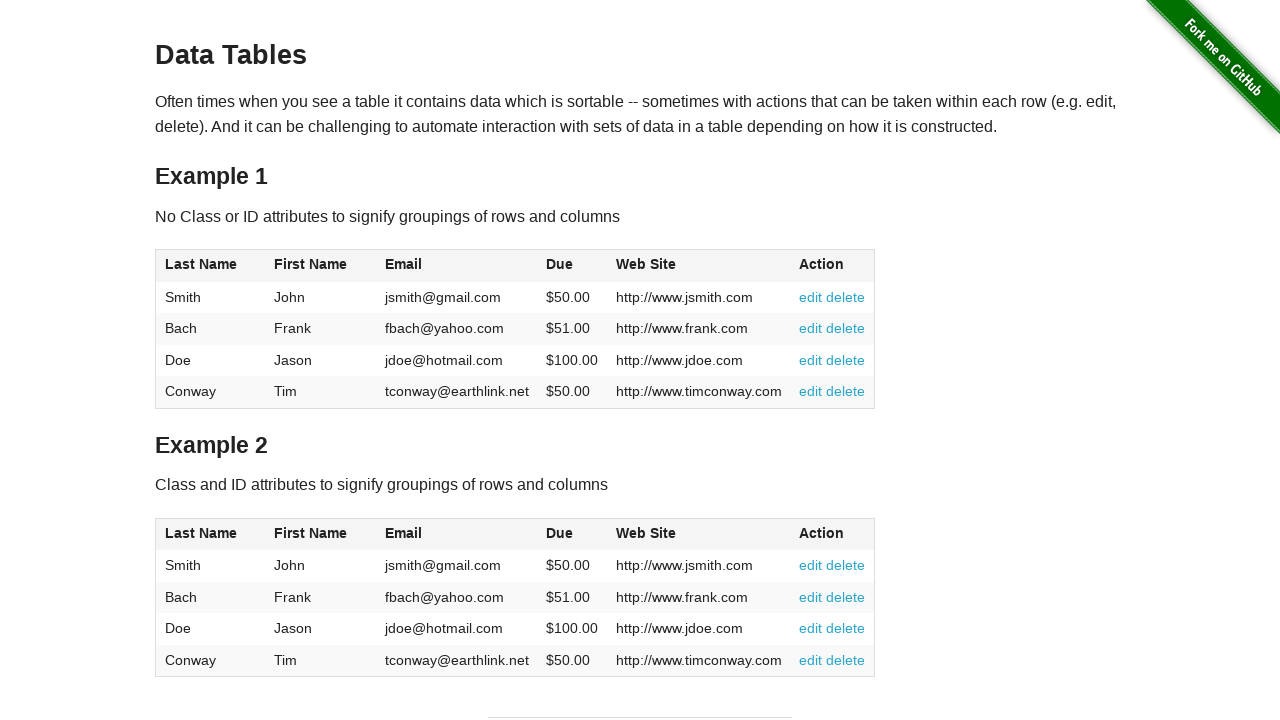

Verified table row 2 column 4 is present
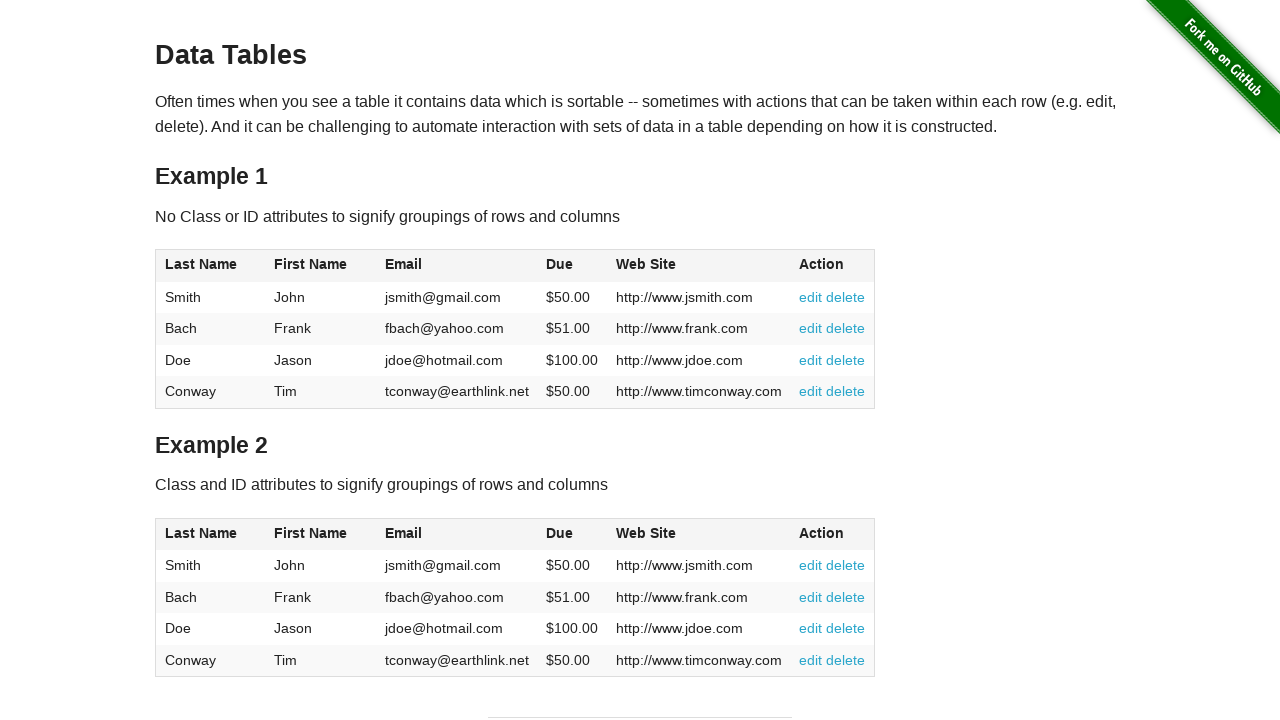

Verified table row 2 column 5 is present
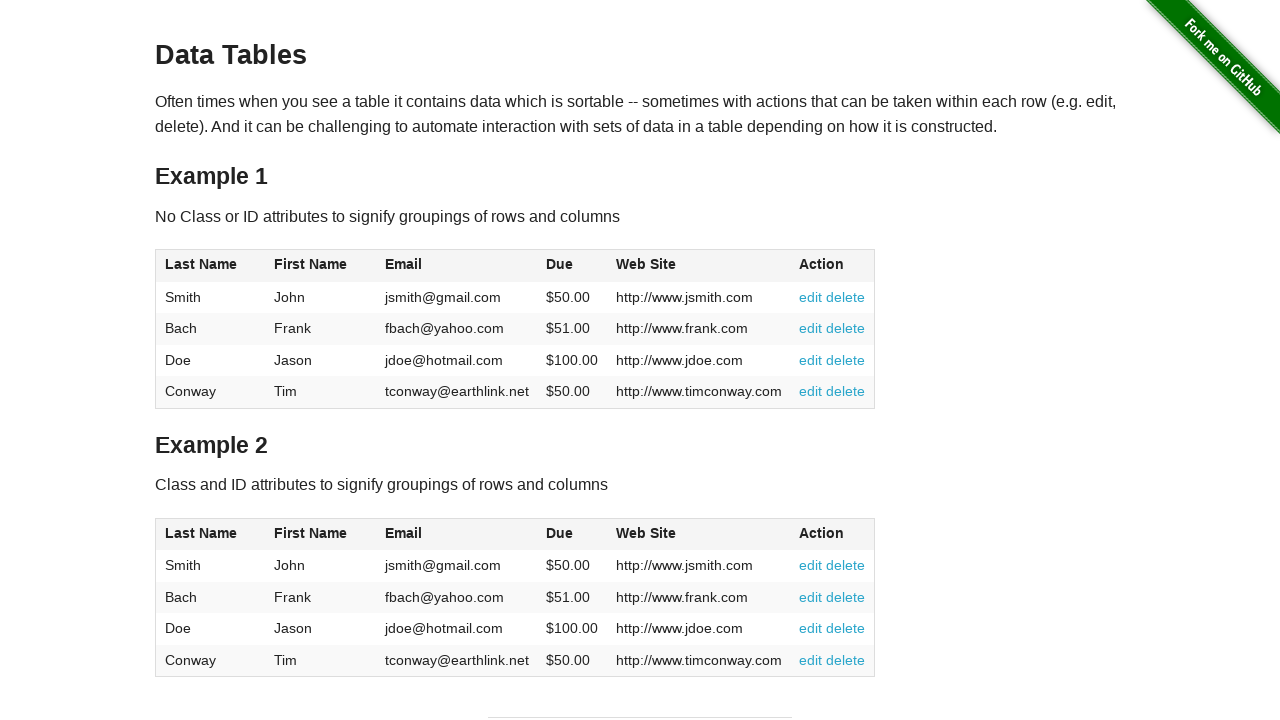

Verified table row 3 column 1 is present
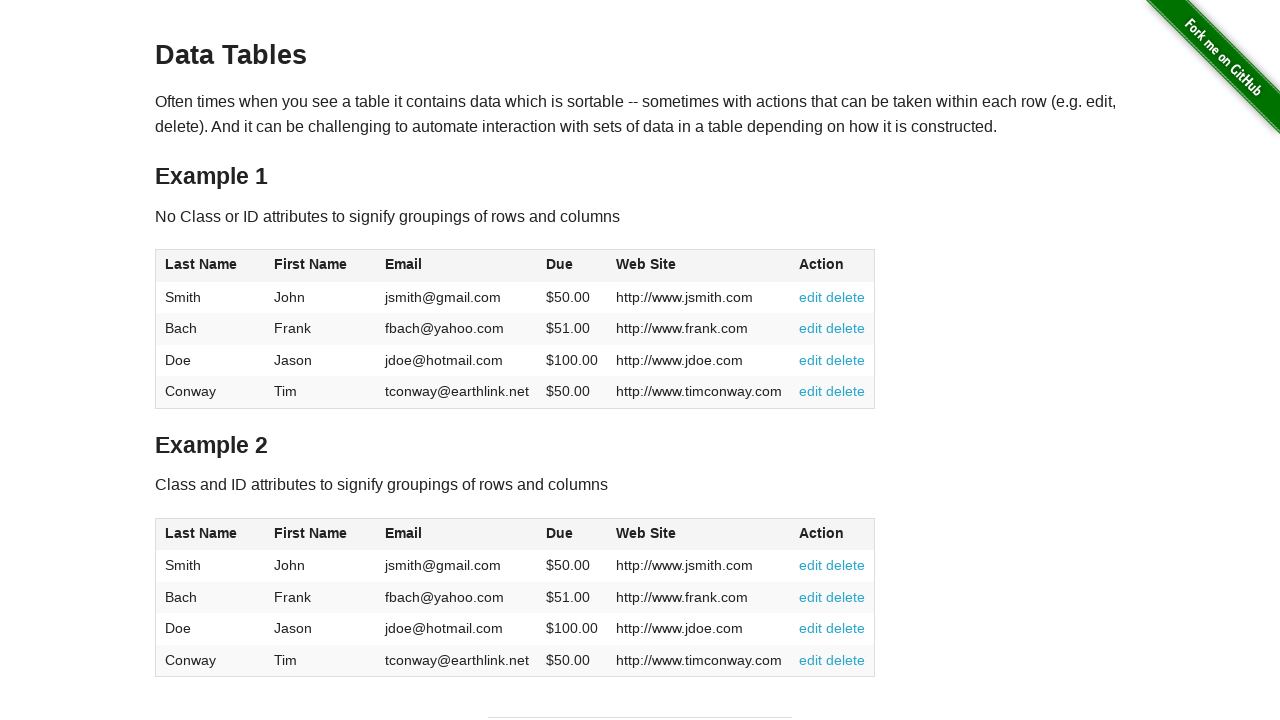

Verified table row 3 column 2 is present
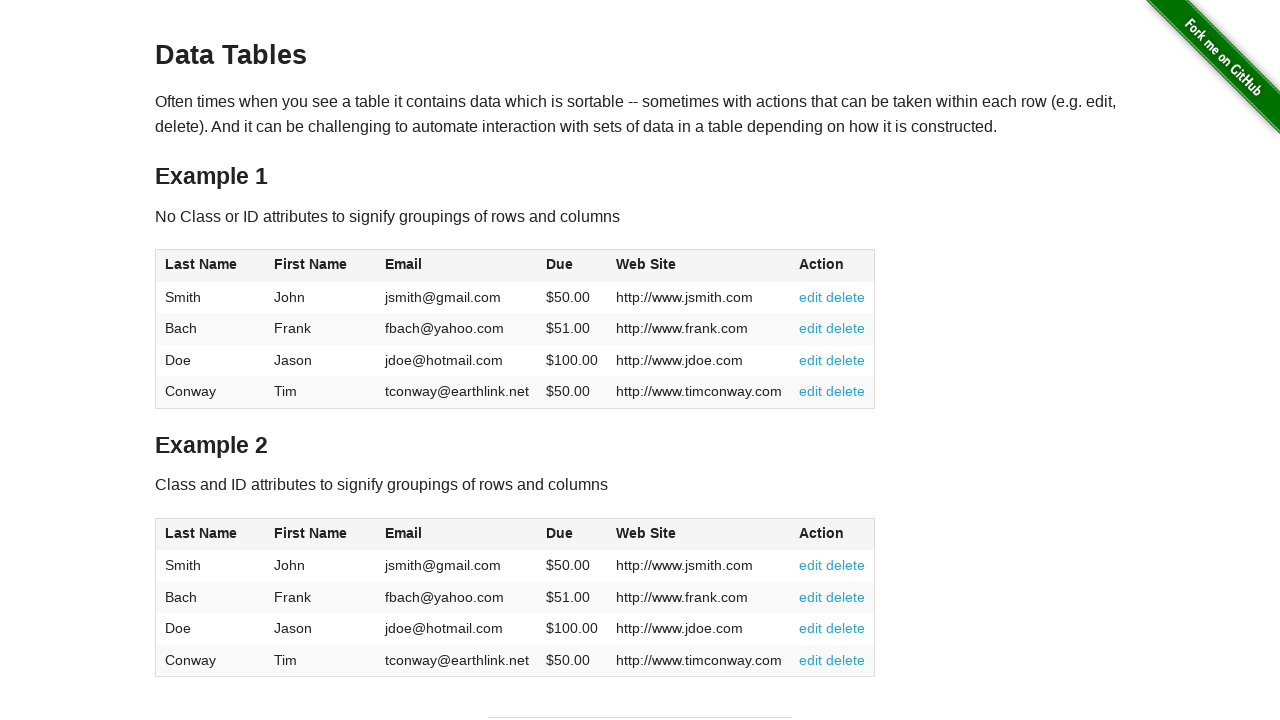

Verified table row 3 column 3 is present
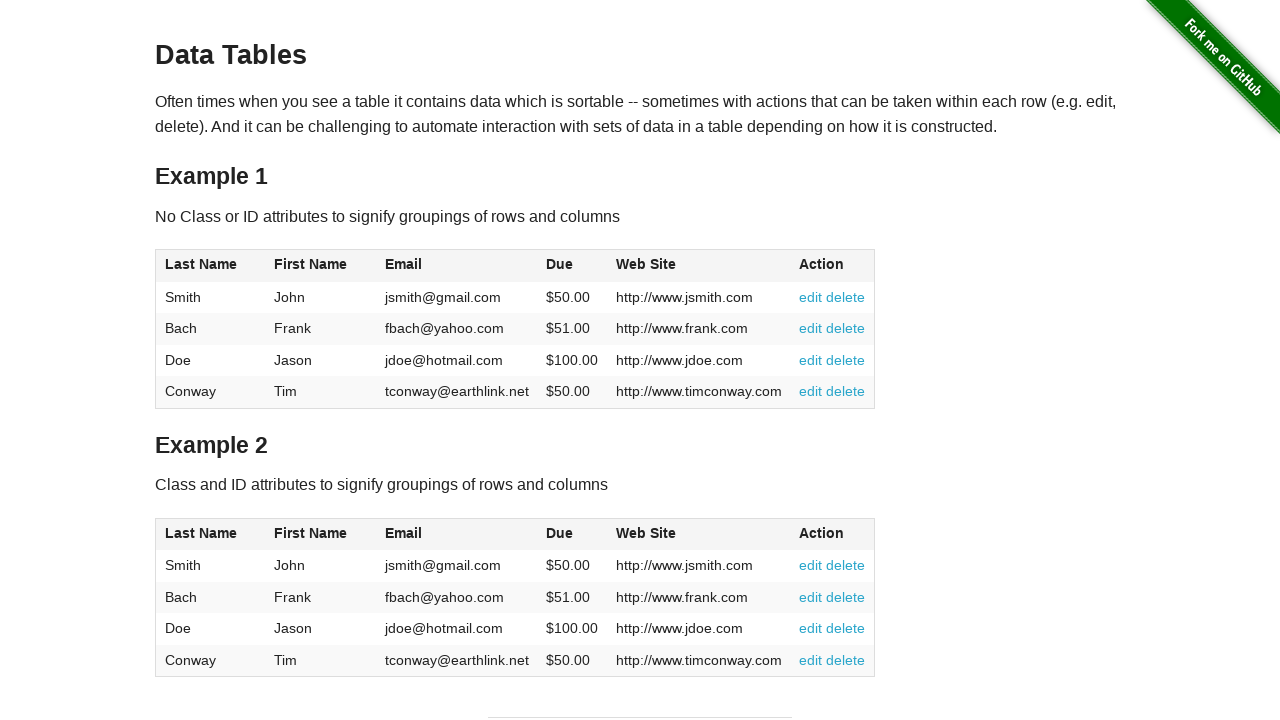

Verified table row 3 column 4 is present
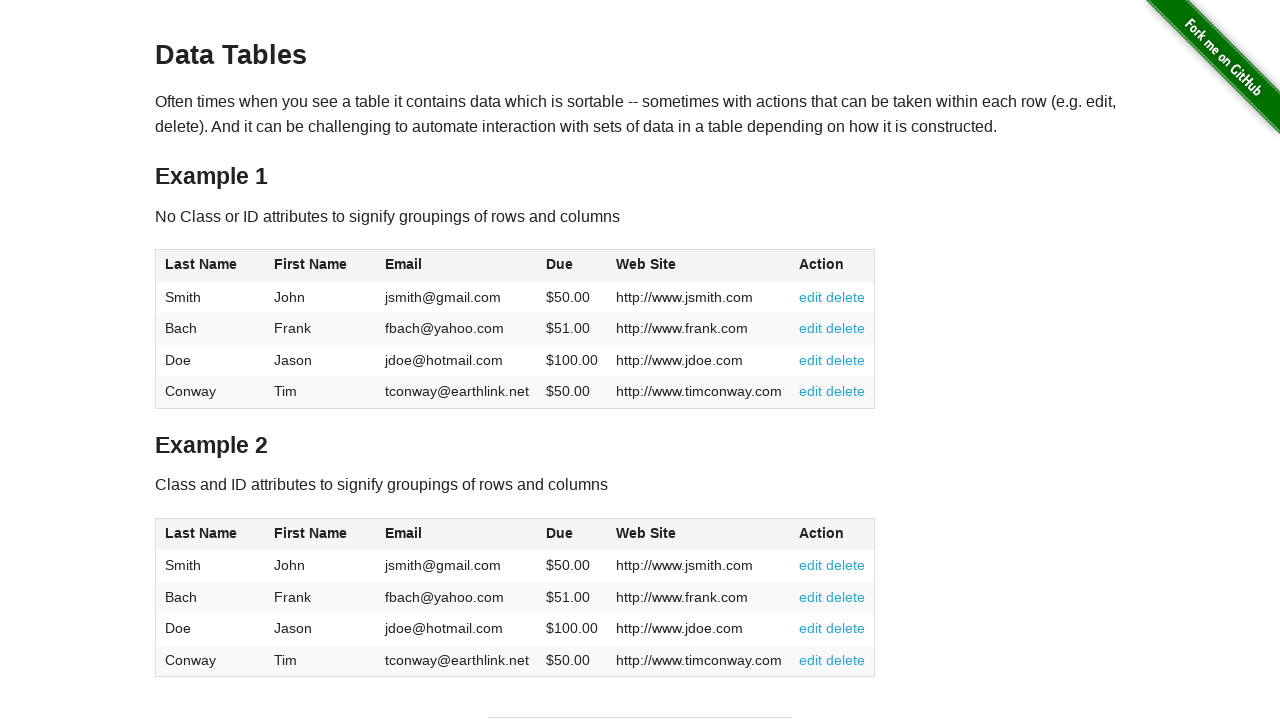

Verified table row 3 column 5 is present
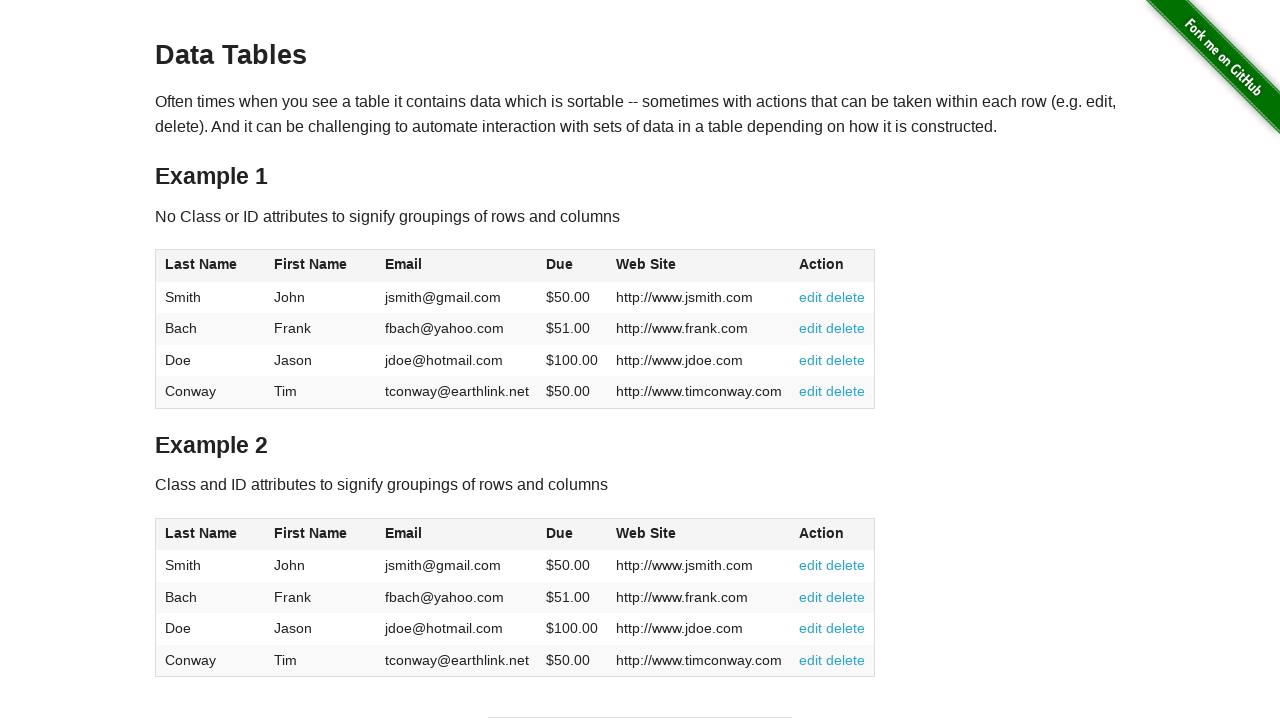

Verified table row 4 column 1 is present
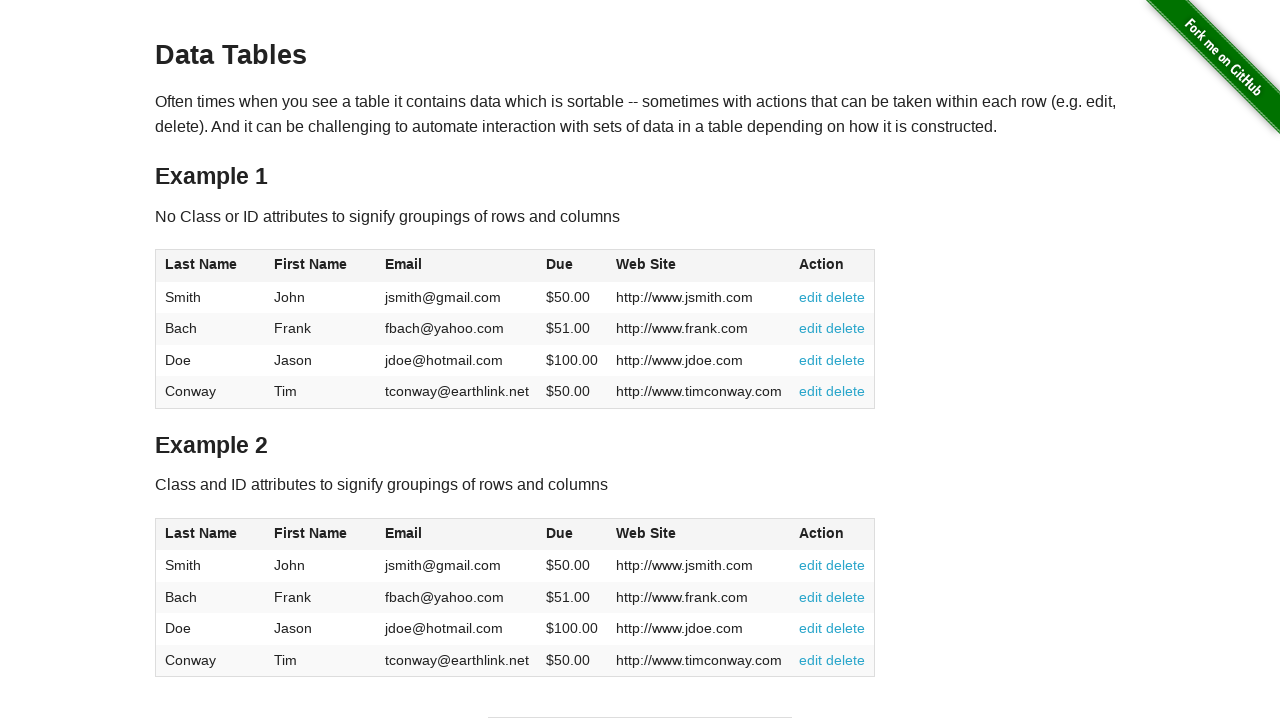

Verified table row 4 column 2 is present
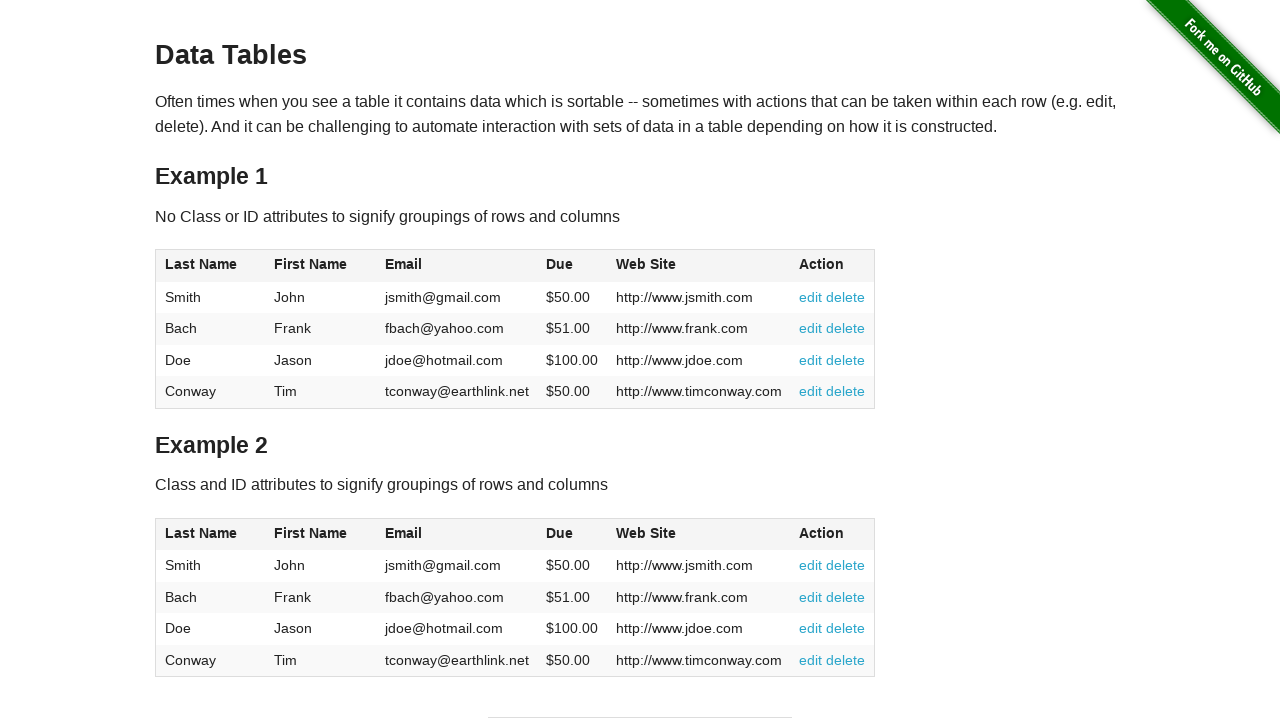

Verified table row 4 column 3 is present
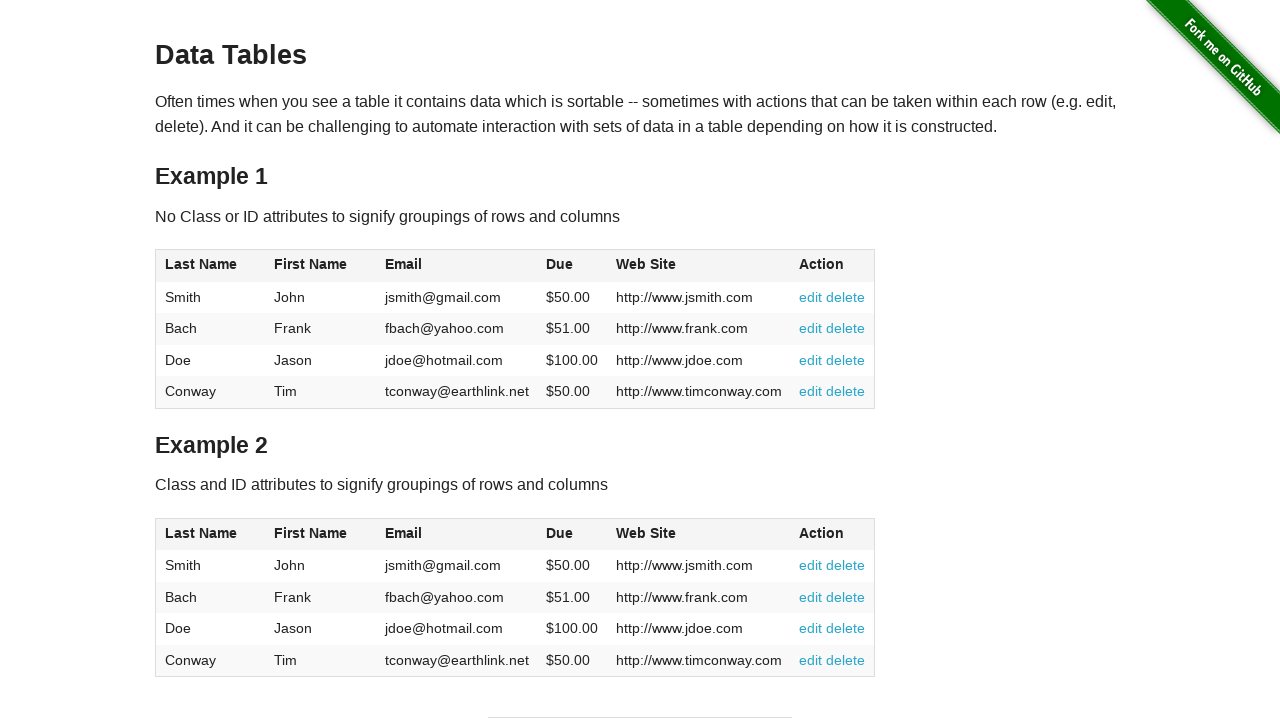

Verified table row 4 column 4 is present
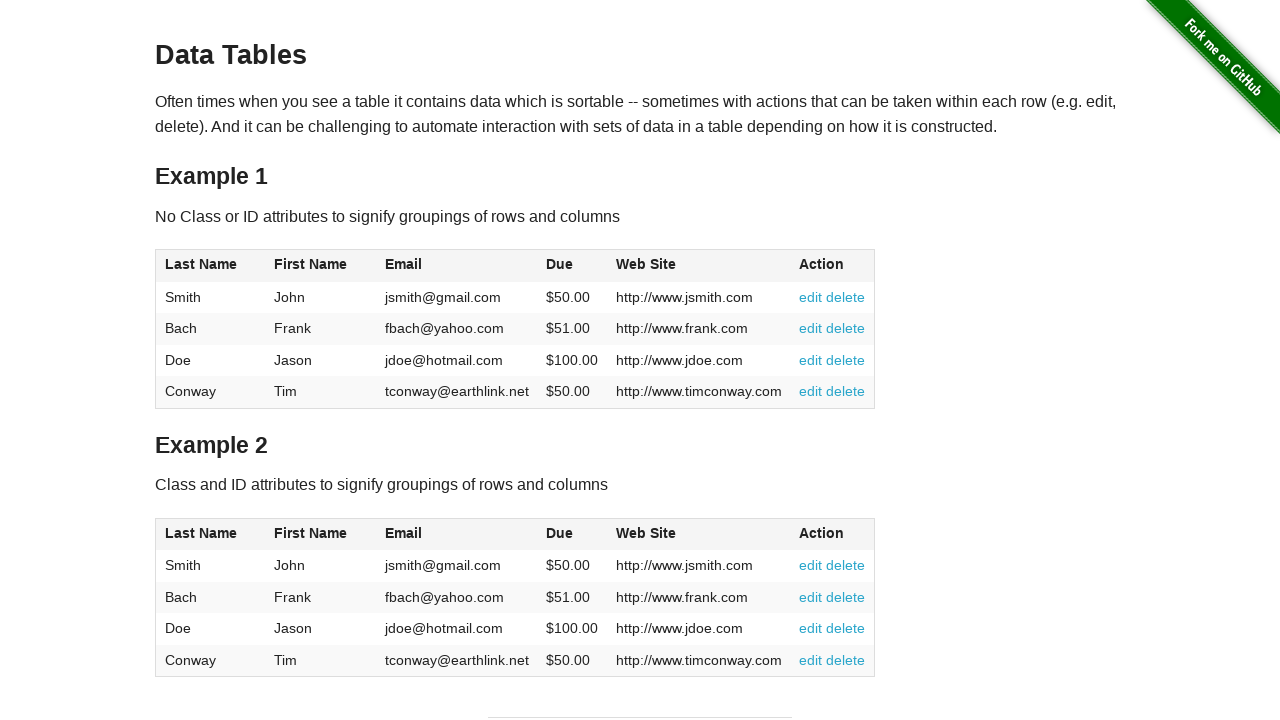

Verified table row 4 column 5 is present
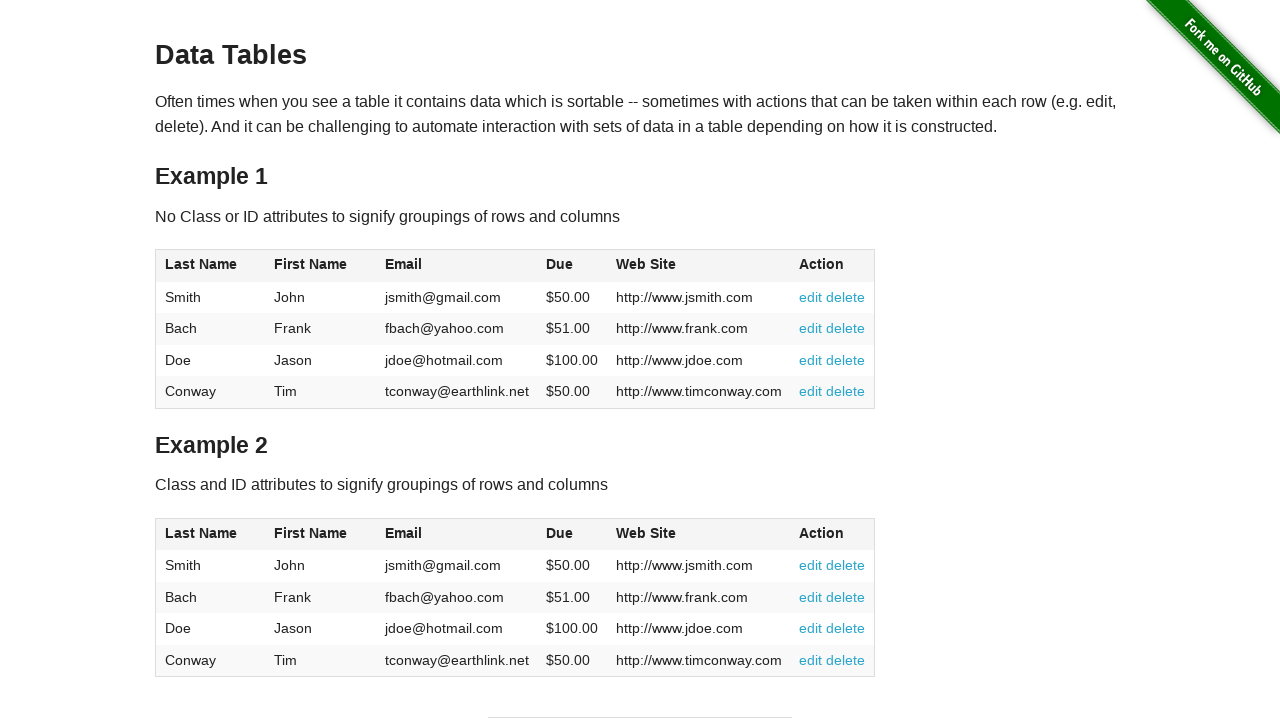

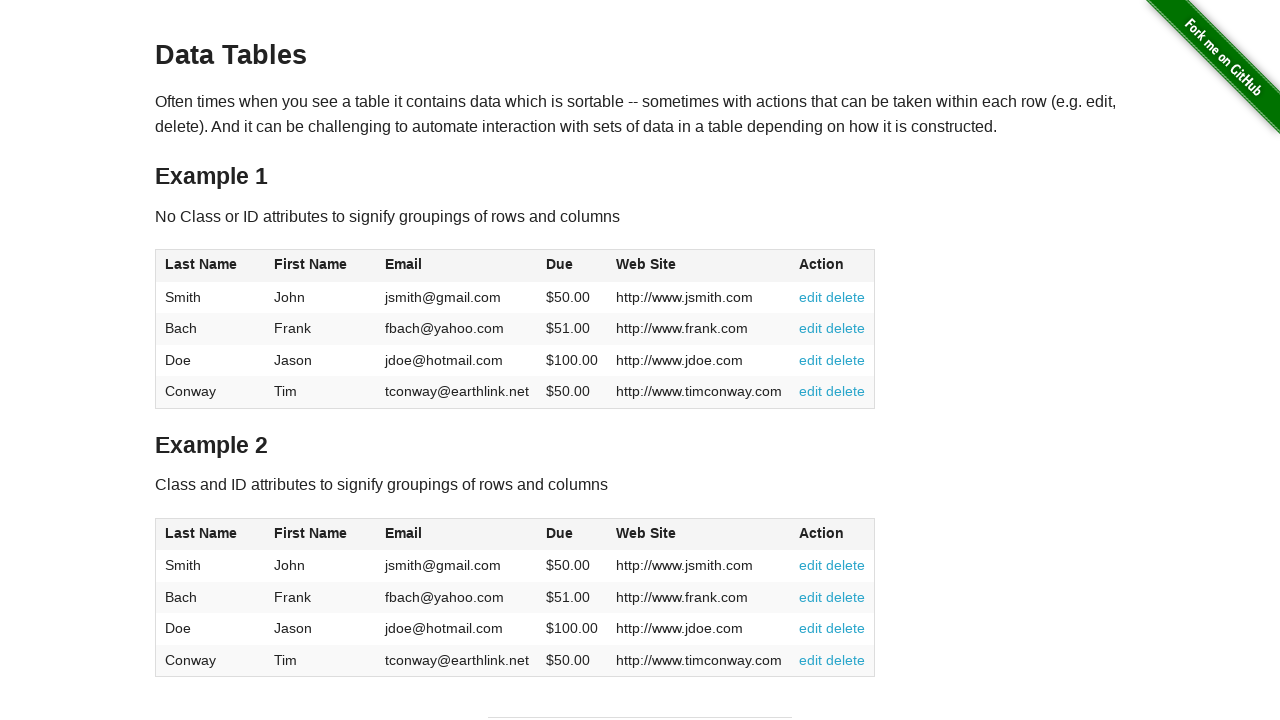